Tests browser window handling by clicking a button that opens a new window, switching to the new window, verifying it opened, closing it, and switching back to the original window.

Starting URL: https://demoqa.com/browser-windows

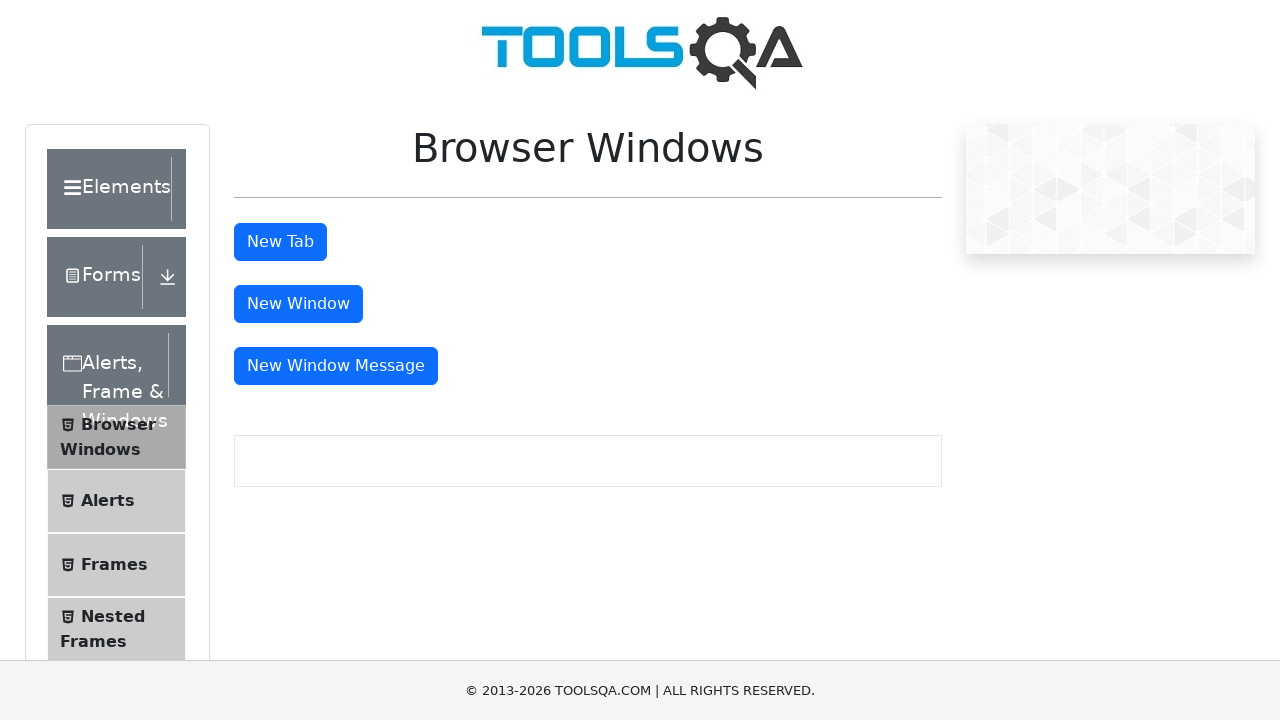

Retrieved title of initial page on demoqa.com/browser-windows
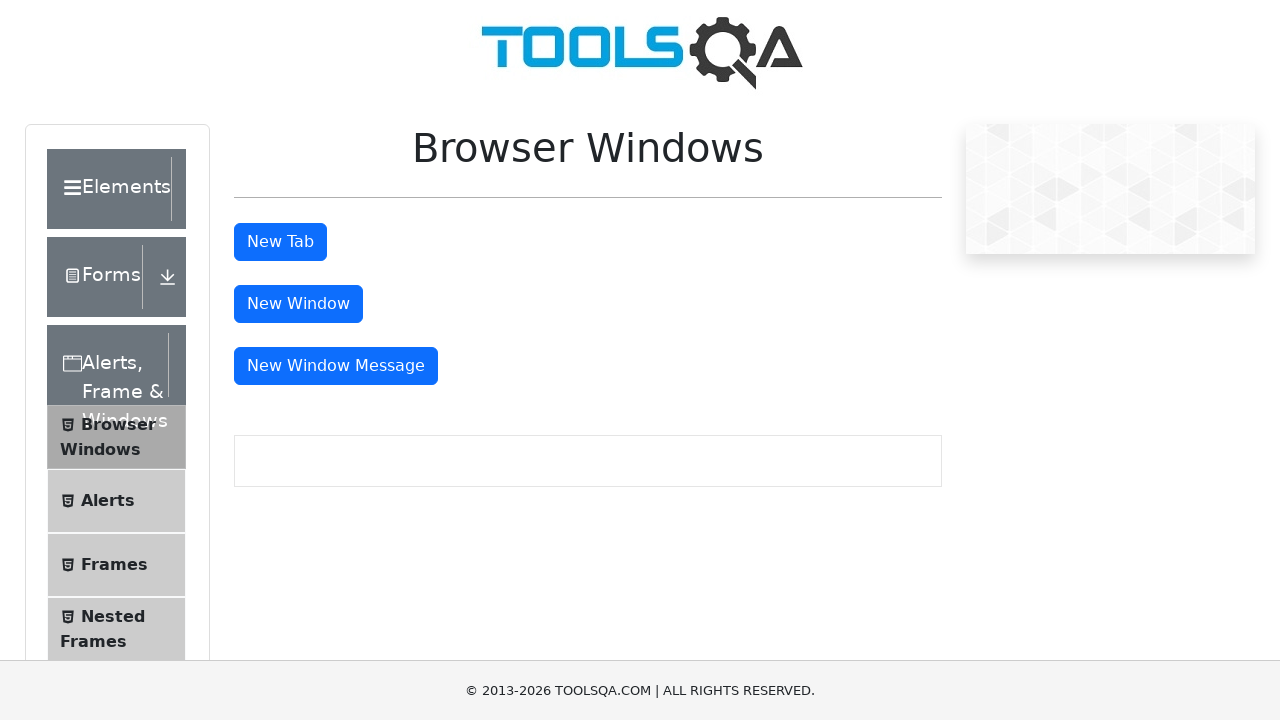

Clicked 'New Window' button to open a new browser window at (298, 304) on #windowButton
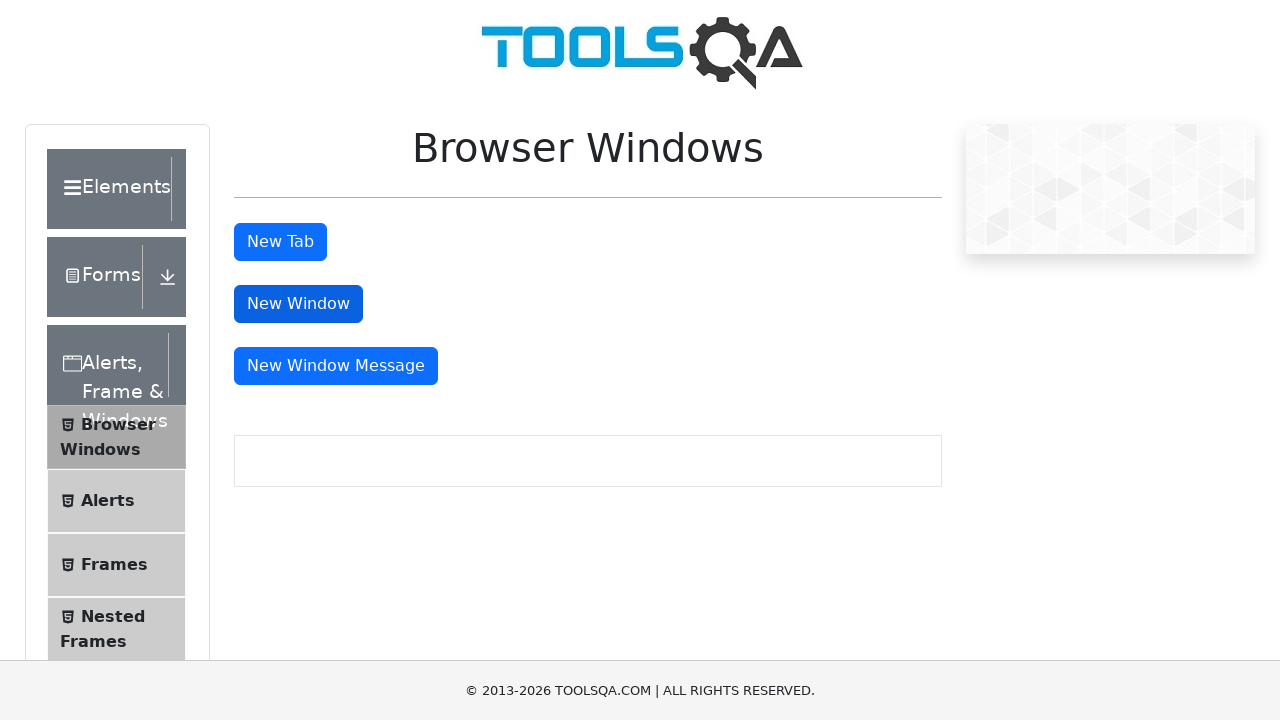

Waited 2 seconds for new window to open
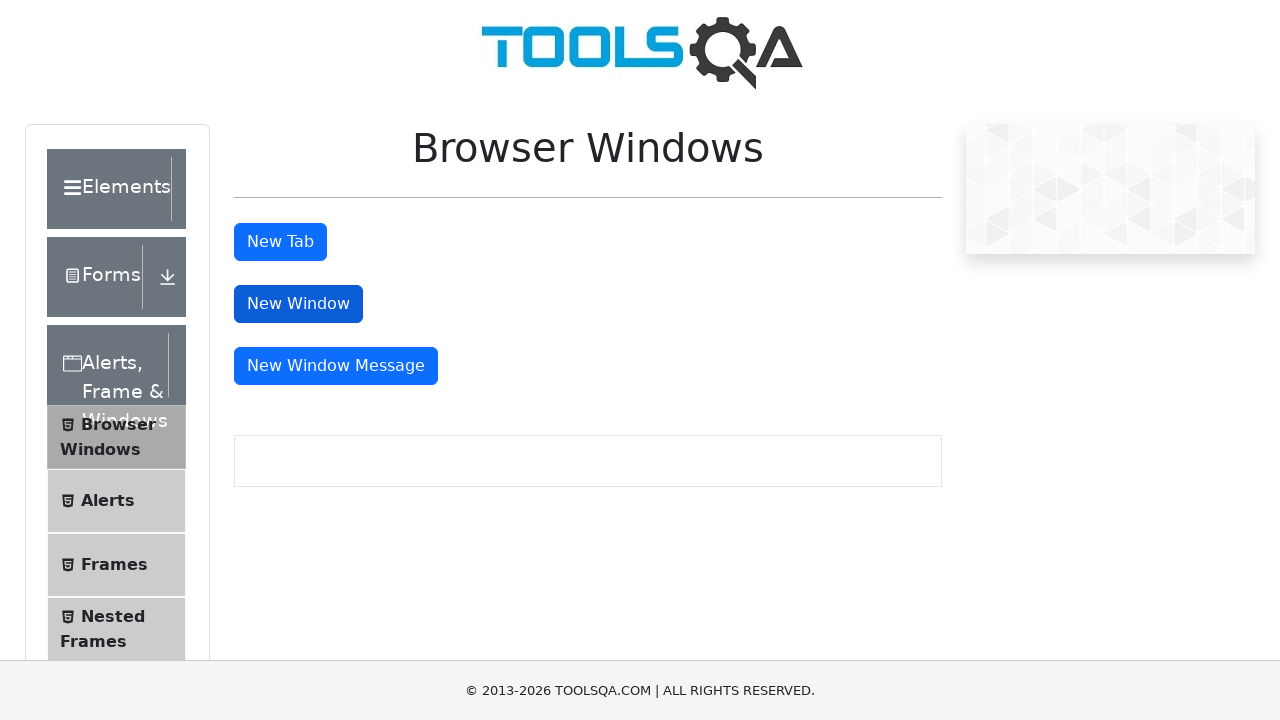

Retrieved all pages from context - total windows: 2
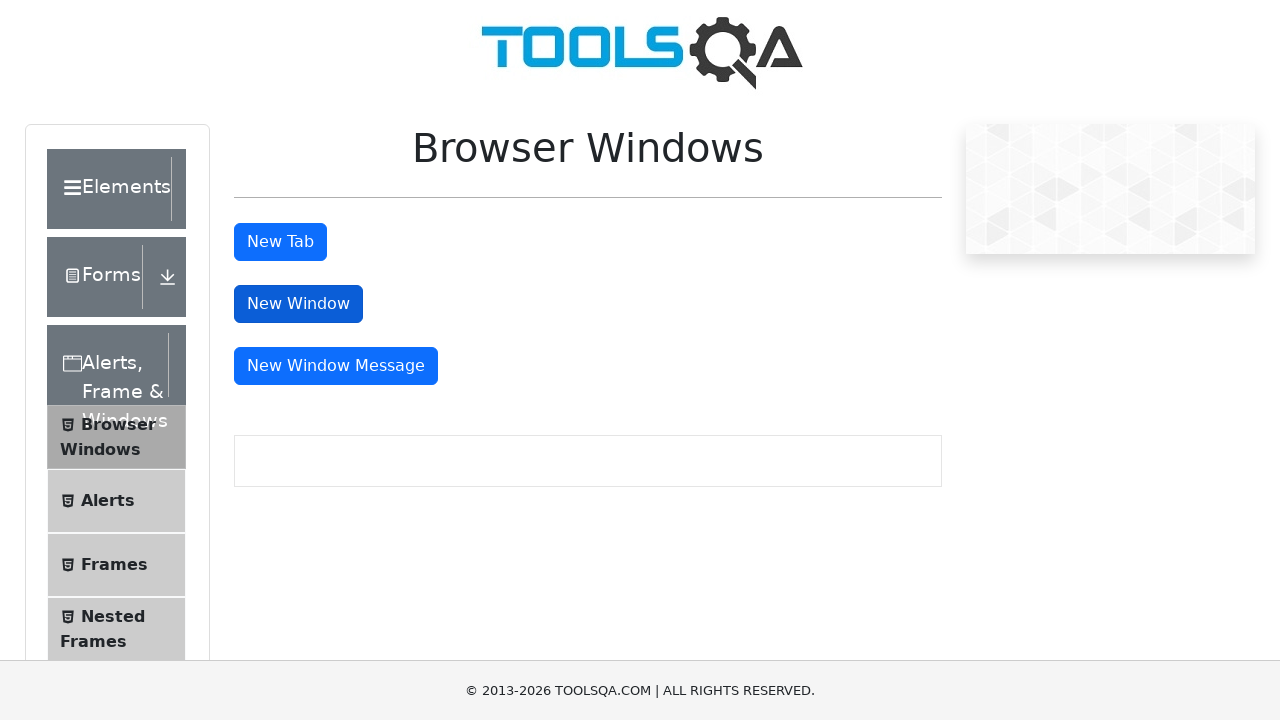

Switched to the newly opened window (second page)
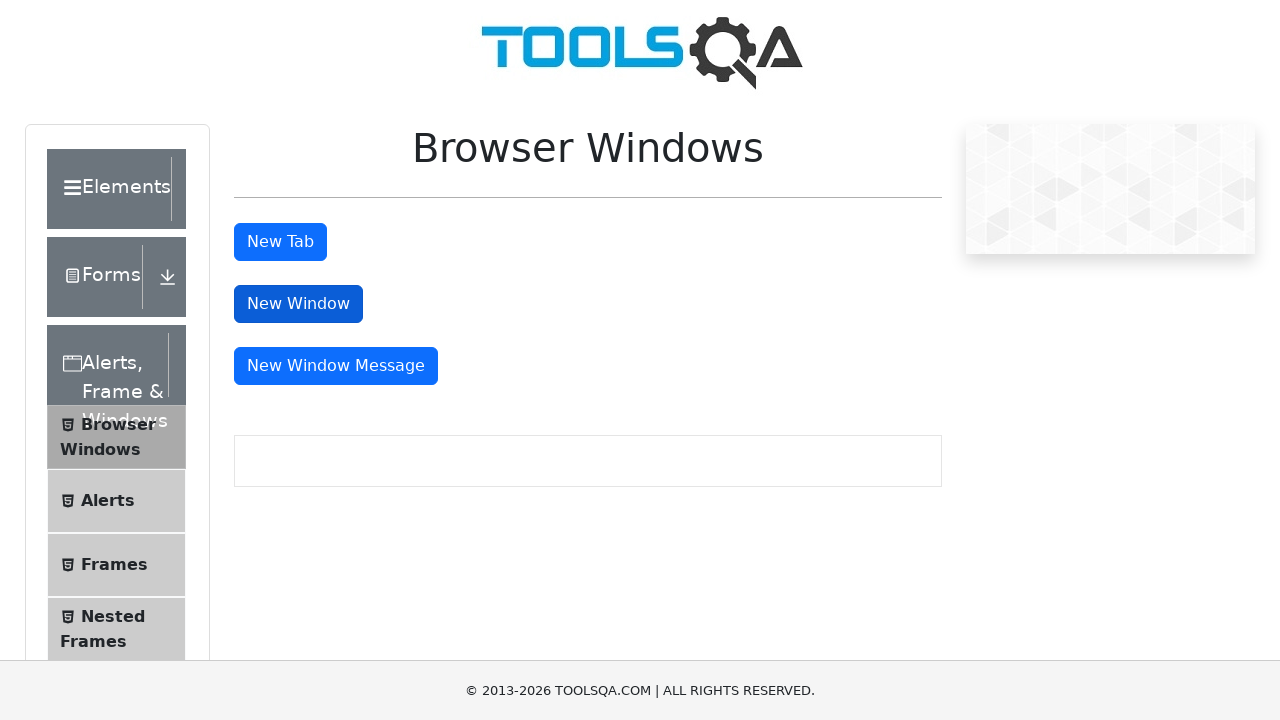

Waited for new window to fully load
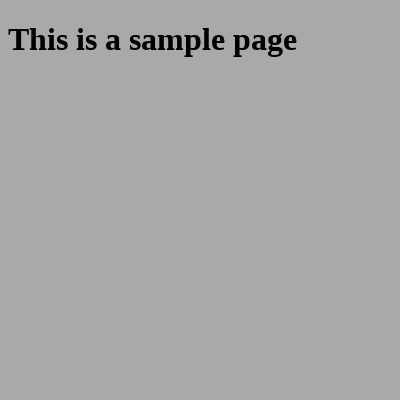

Retrieved title of new window: ''
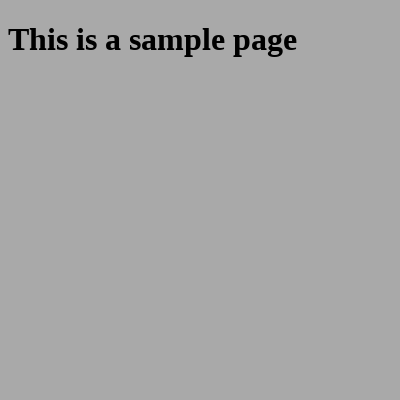

Closed the new window
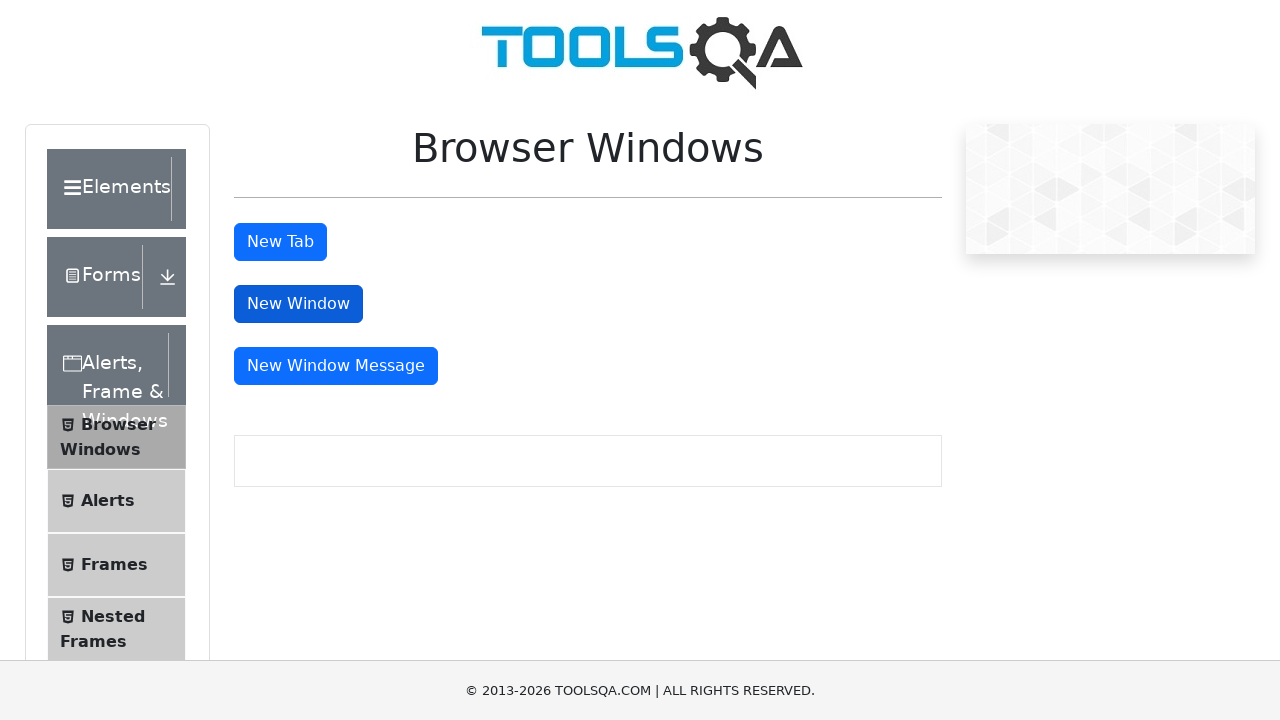

Verified original window is active with title: 'demosite'
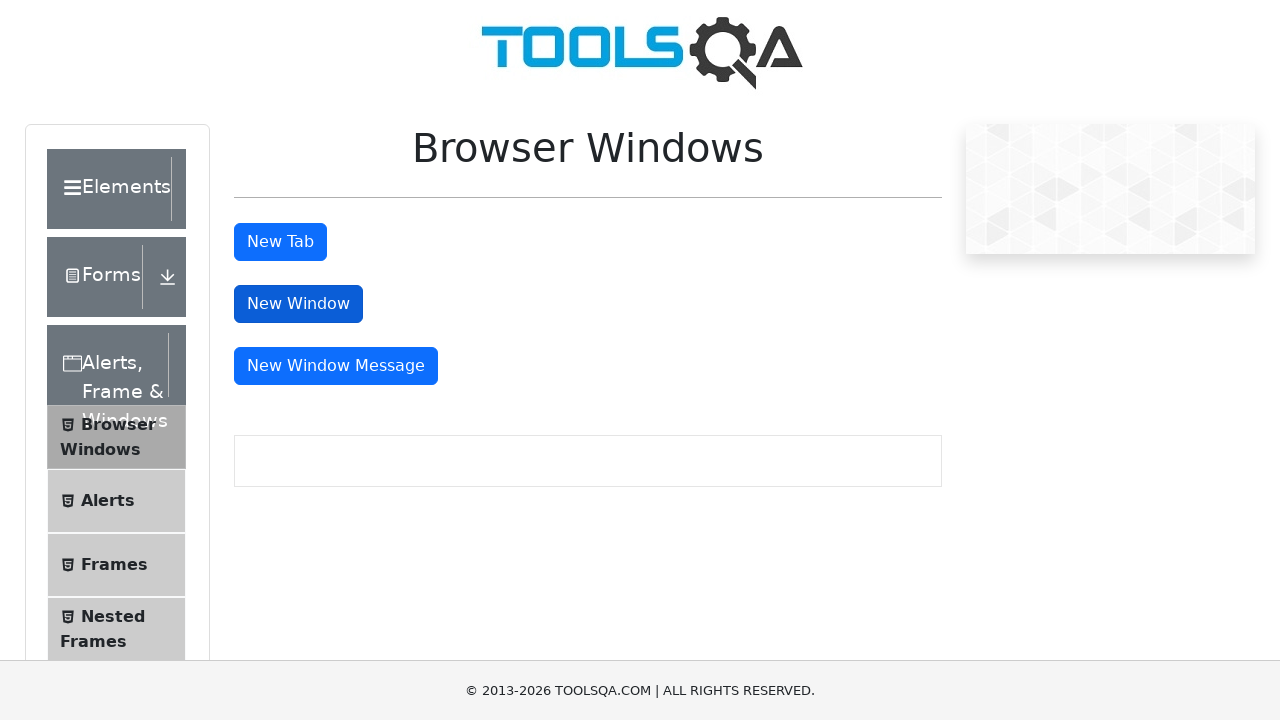

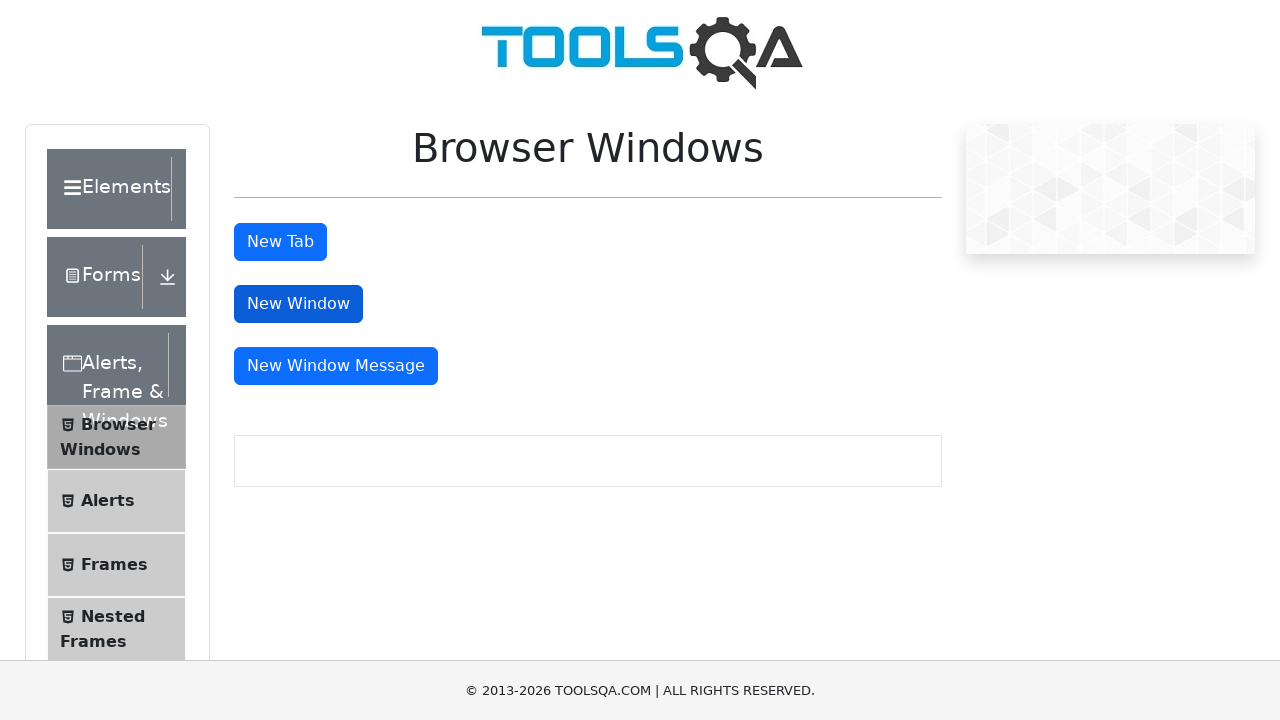